Tests alert handling functionality by triggering different types of JavaScript alerts and interacting with them

Starting URL: https://rahulshettyacademy.com/AutomationPractice/

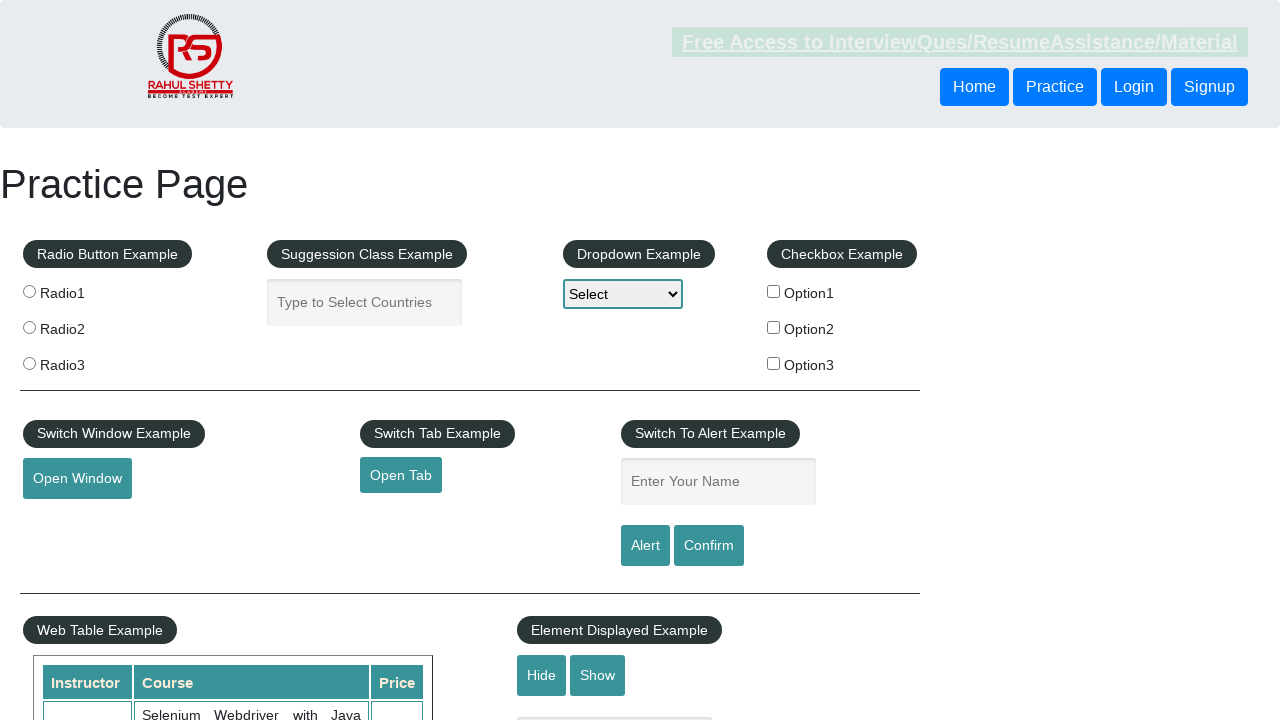

Entered 'Mann' in the name input field on #name
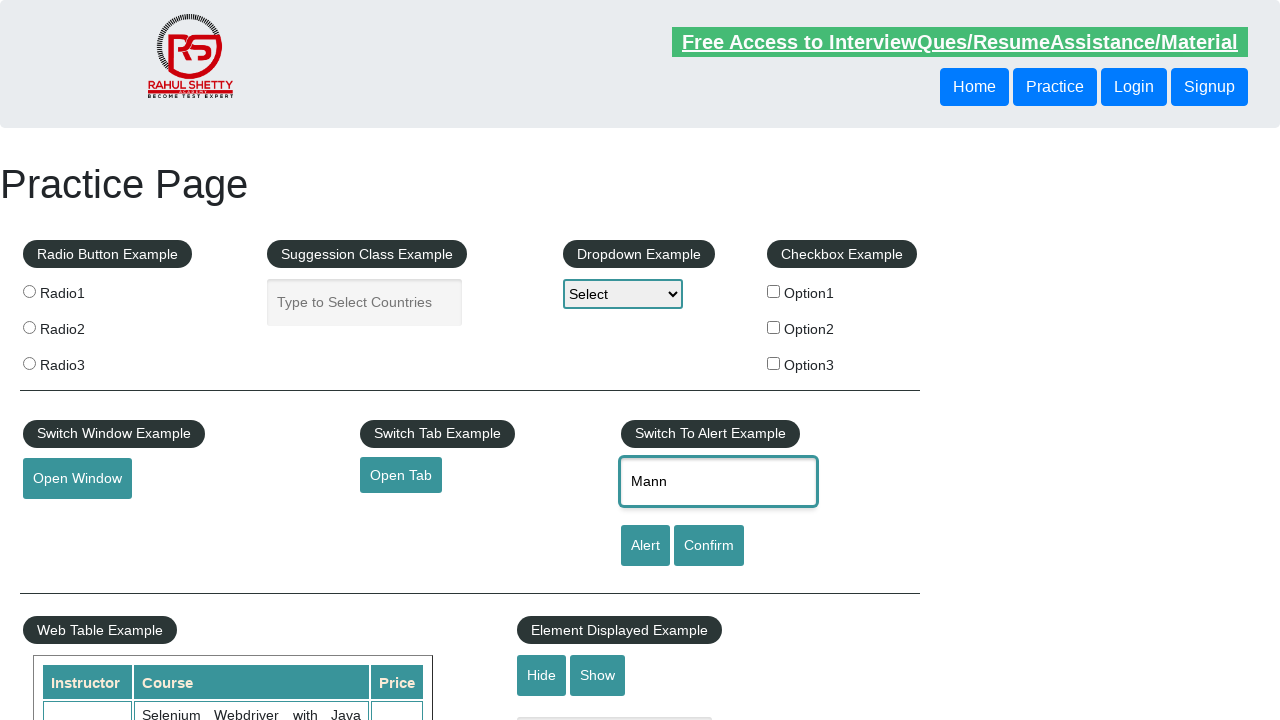

Set up dialog handler to accept alerts
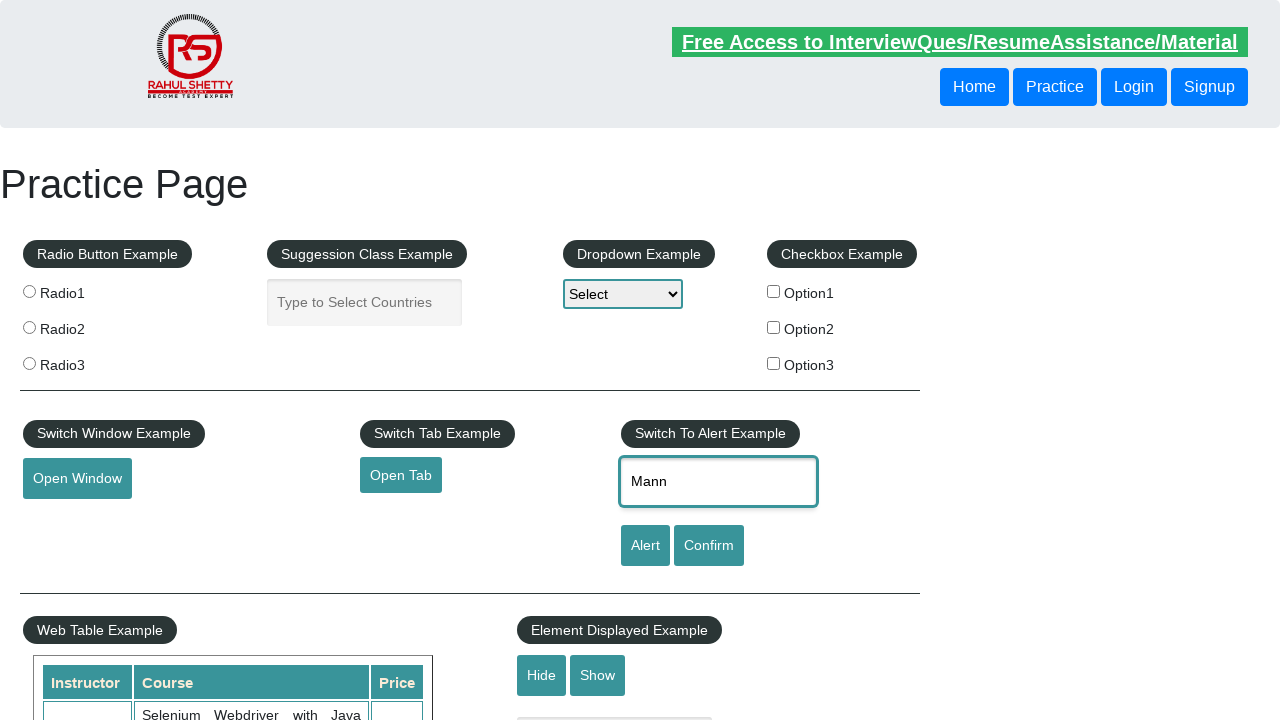

Clicked alert button and accepted the JavaScript alert at (645, 546) on #alertbtn
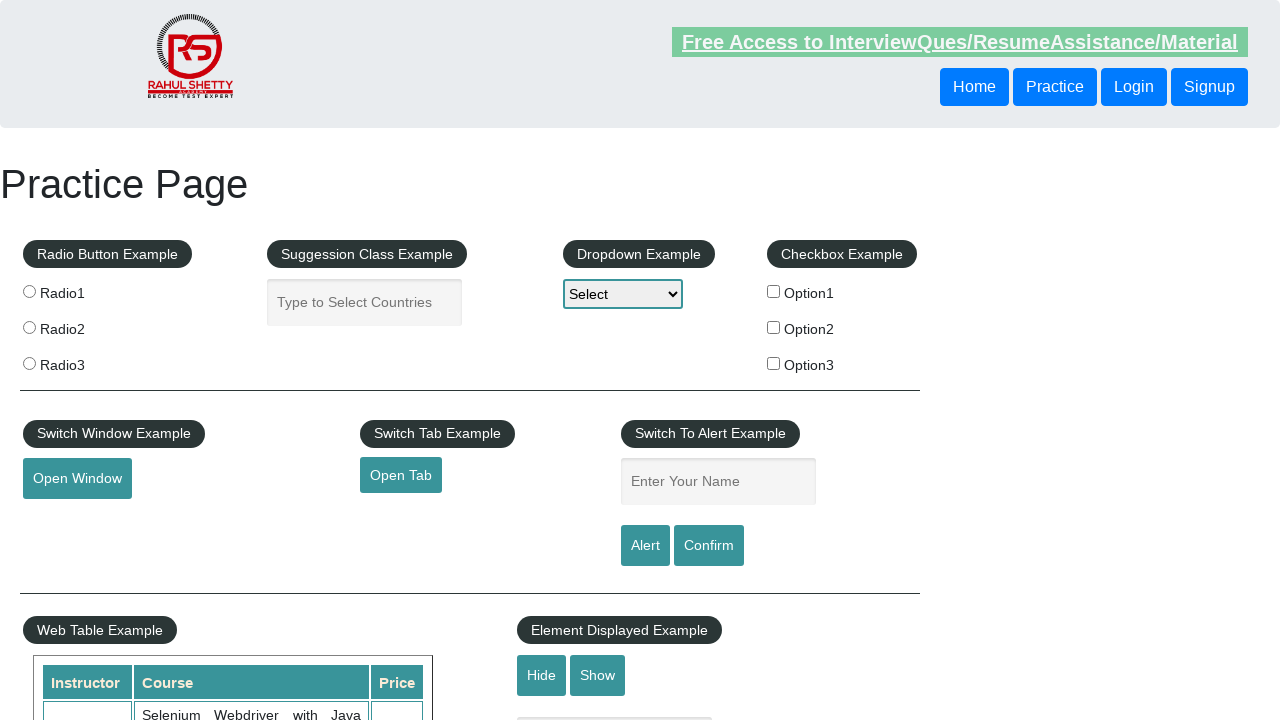

Set up dialog handler to dismiss confirmation dialogs
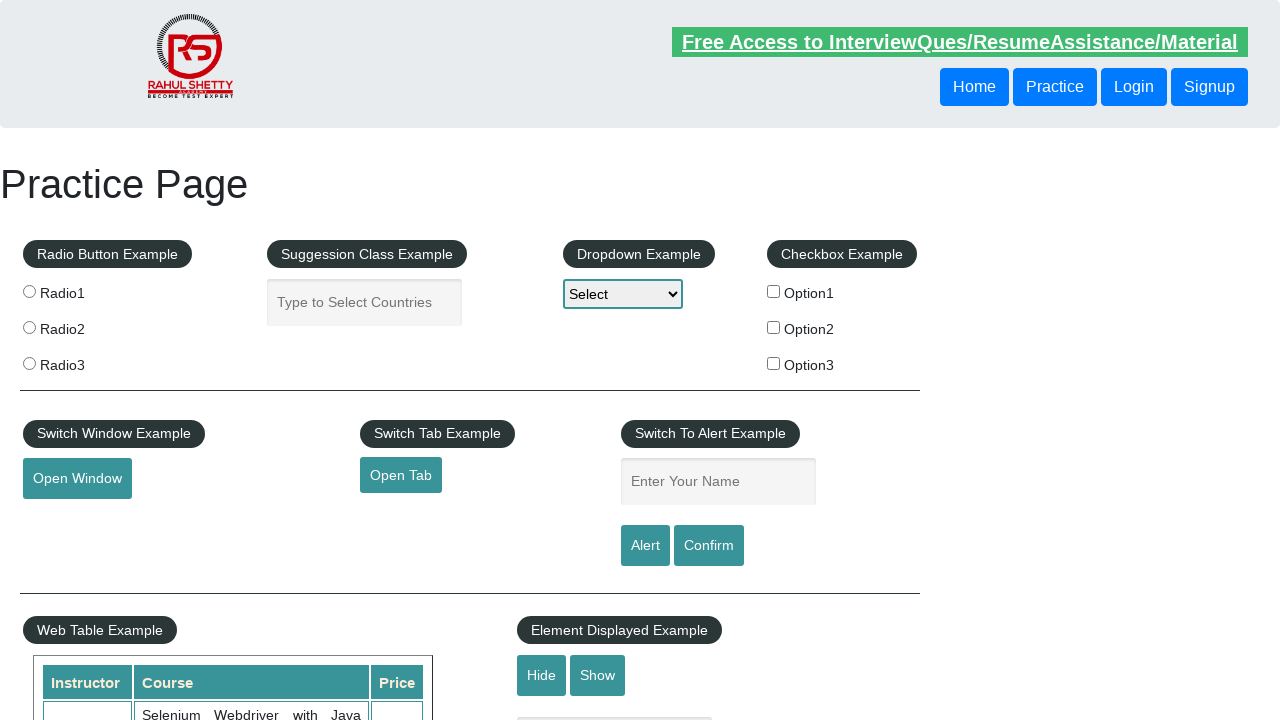

Clicked confirm button and dismissed the confirmation dialog at (709, 546) on #confirmbtn
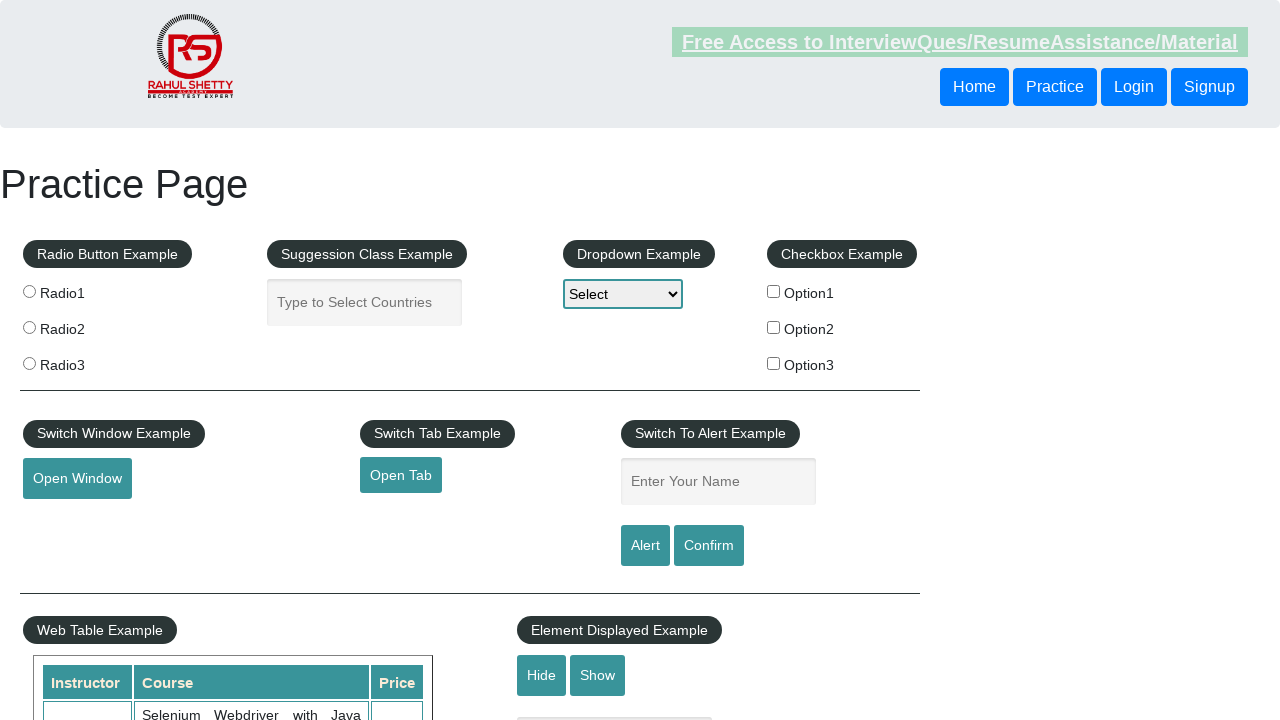

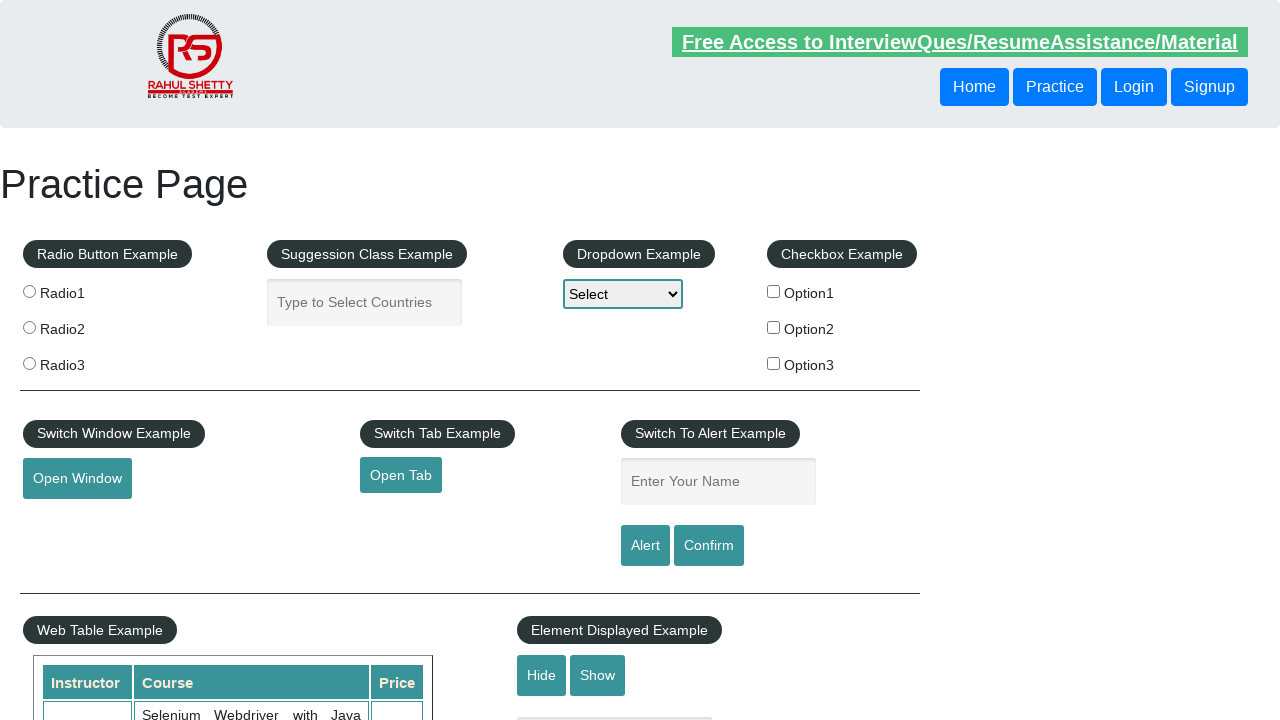